Tests that pressing Escape cancels edits and restores the original text

Starting URL: https://demo.playwright.dev/todomvc

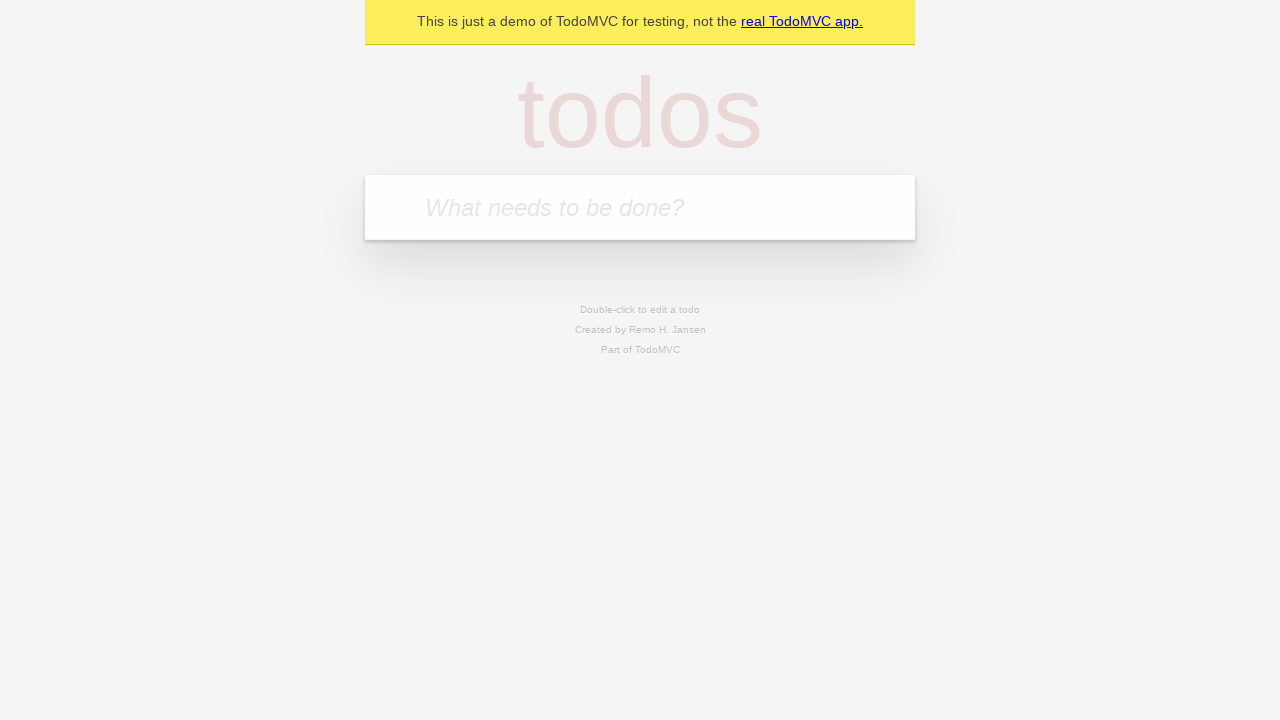

Filled first todo item with 'buy some cheese' on internal:attr=[placeholder="What needs to be done?"i]
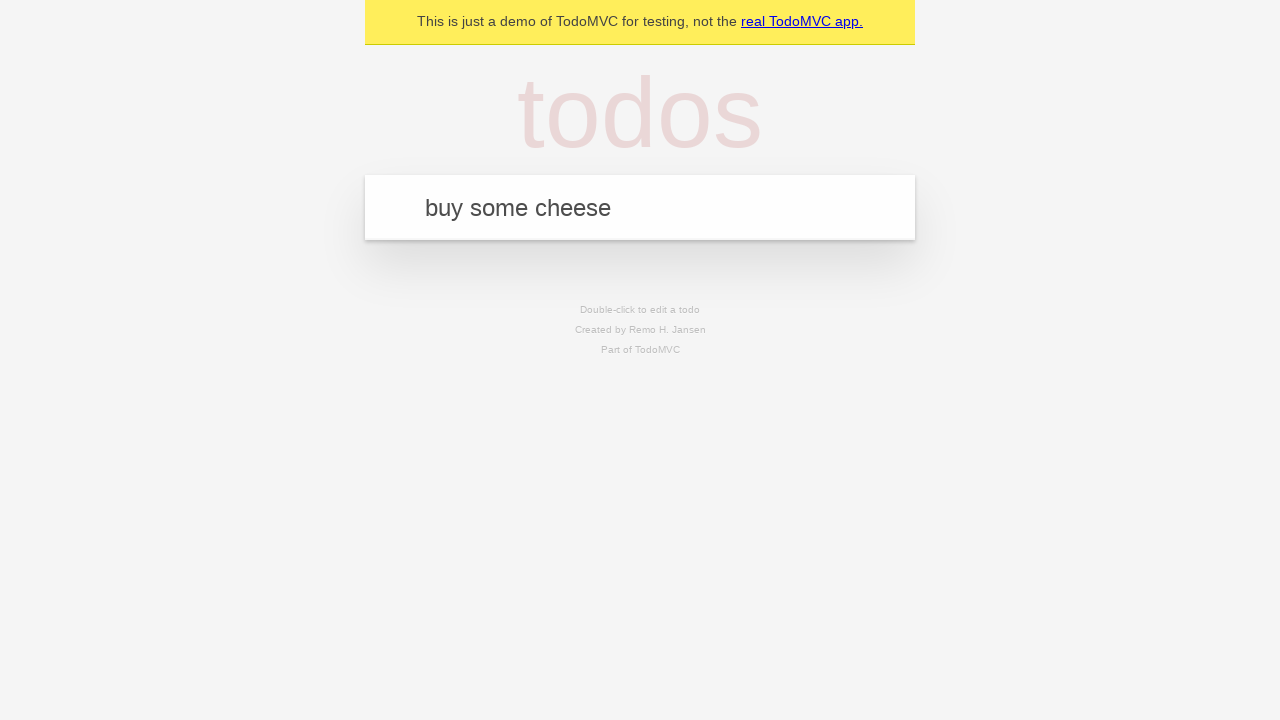

Pressed Enter to add first todo item on internal:attr=[placeholder="What needs to be done?"i]
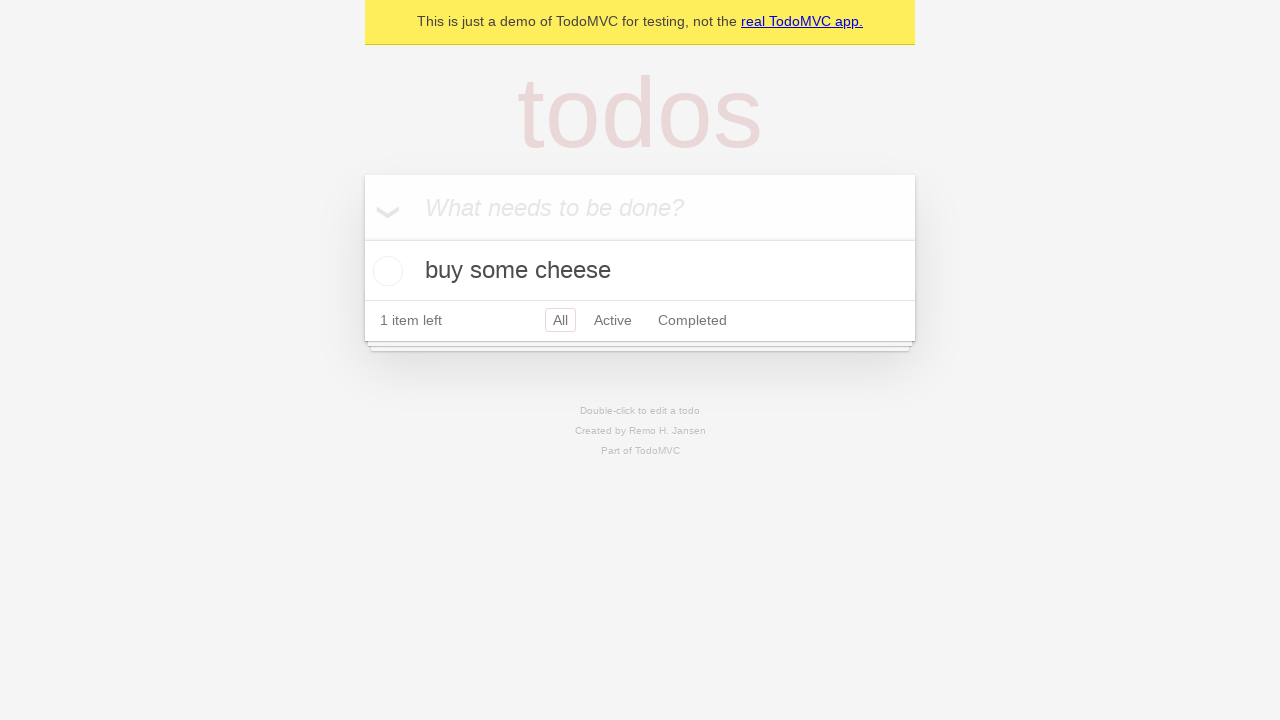

Filled second todo item with 'feed the cat' on internal:attr=[placeholder="What needs to be done?"i]
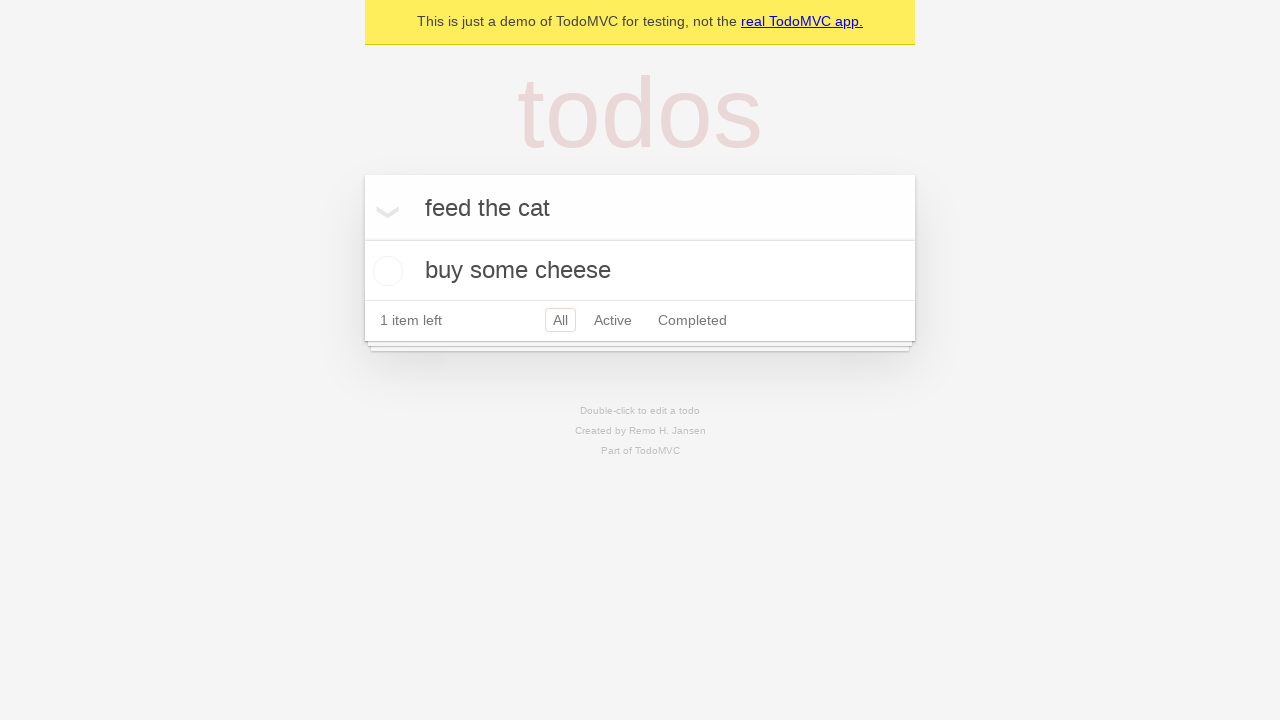

Pressed Enter to add second todo item on internal:attr=[placeholder="What needs to be done?"i]
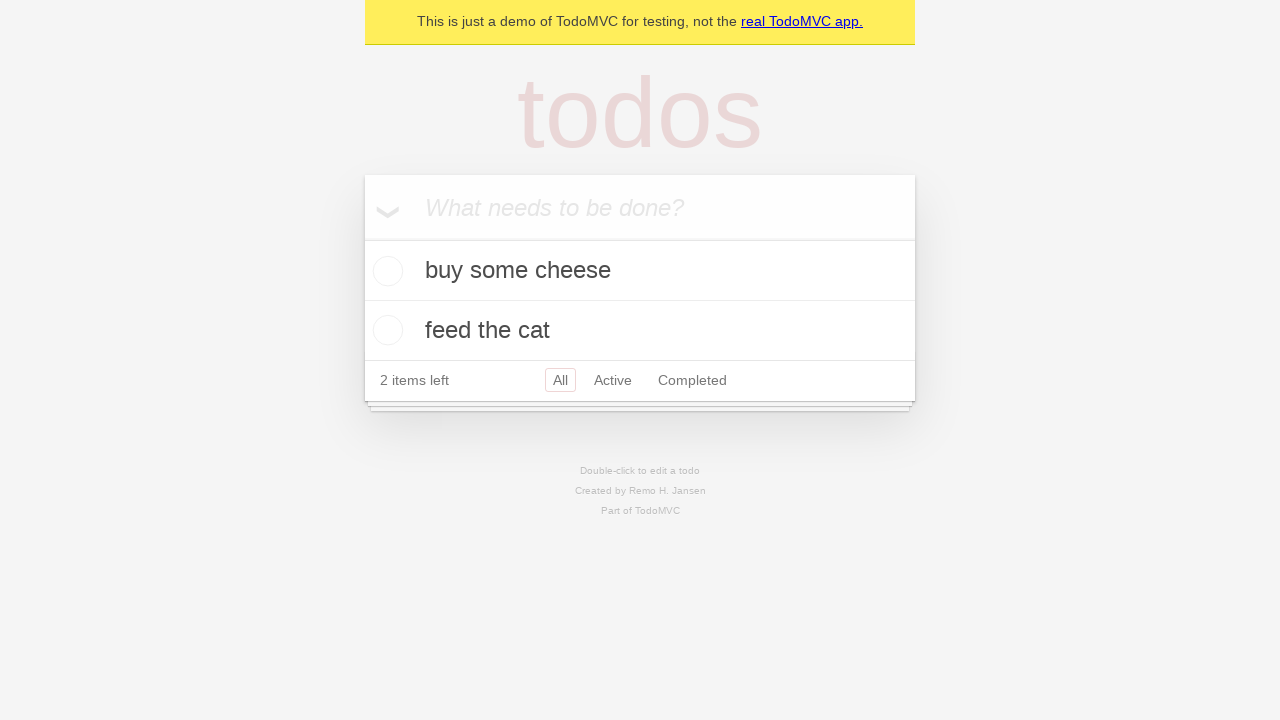

Filled third todo item with 'book a doctors appointment' on internal:attr=[placeholder="What needs to be done?"i]
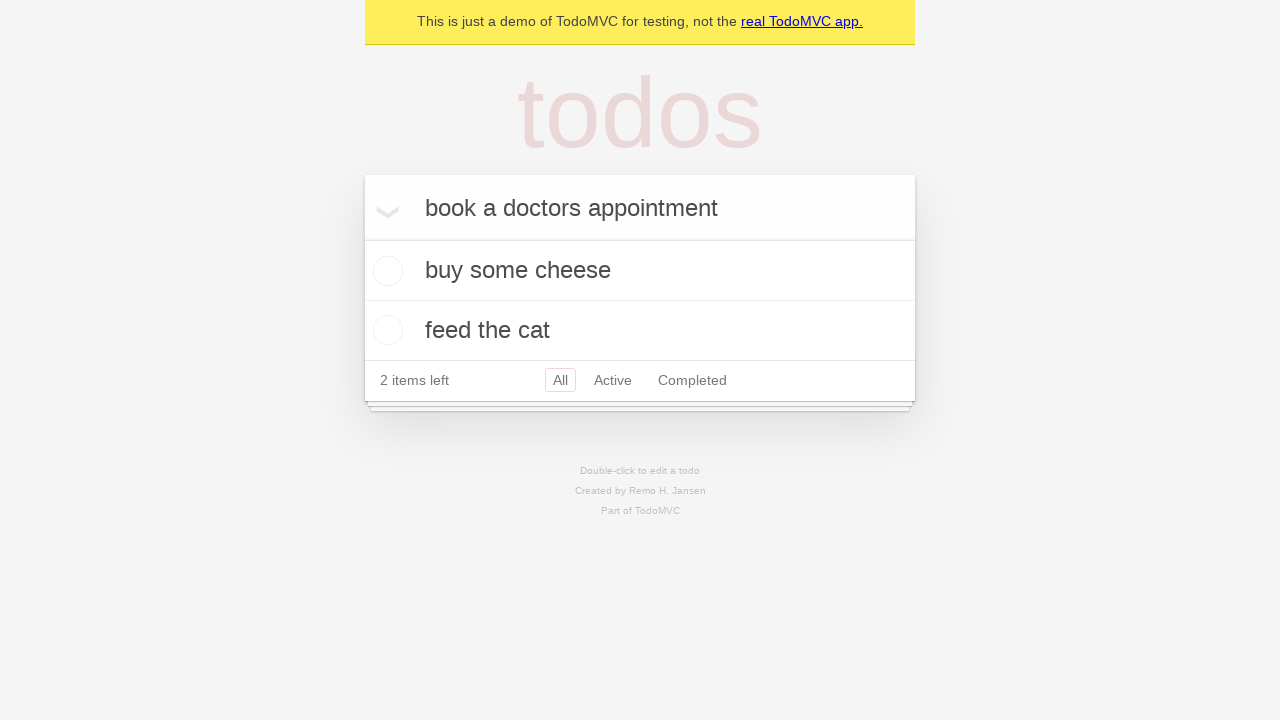

Pressed Enter to add third todo item on internal:attr=[placeholder="What needs to be done?"i]
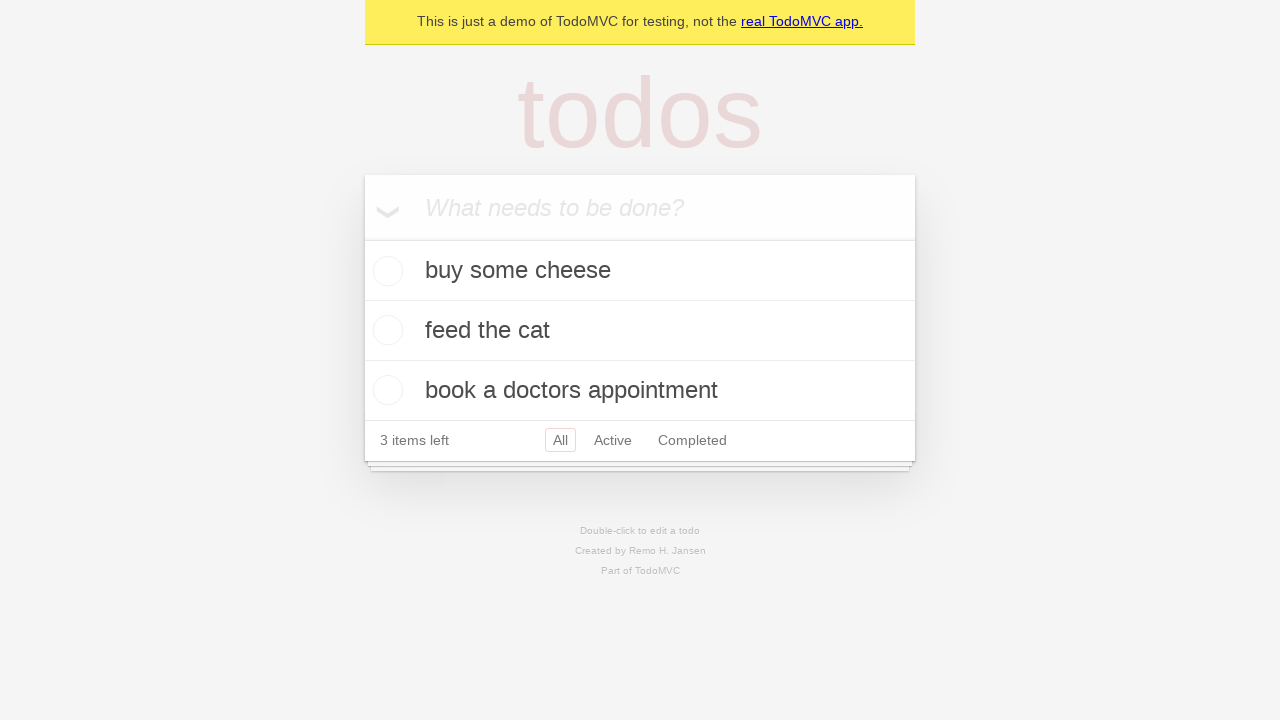

Double-clicked second todo item to enter edit mode at (640, 331) on internal:testid=[data-testid="todo-item"s] >> nth=1
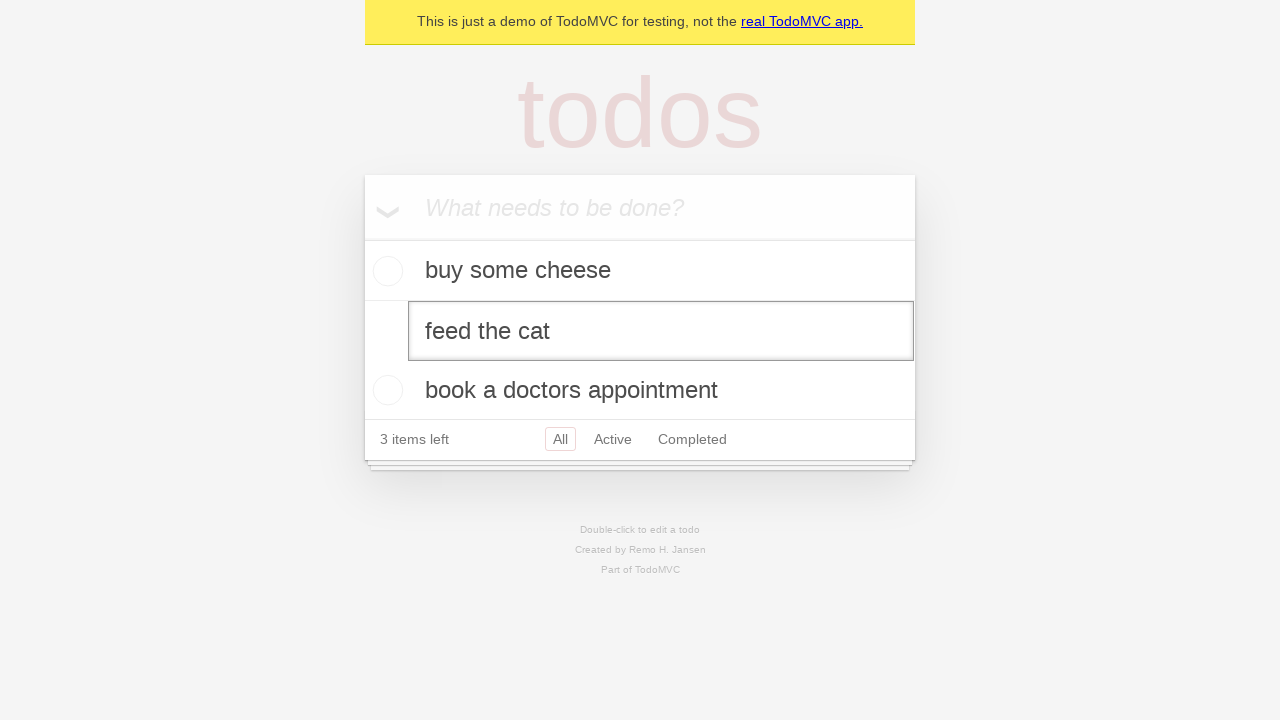

Filled edit textbox with 'buy some sausages' on internal:testid=[data-testid="todo-item"s] >> nth=1 >> internal:role=textbox[nam
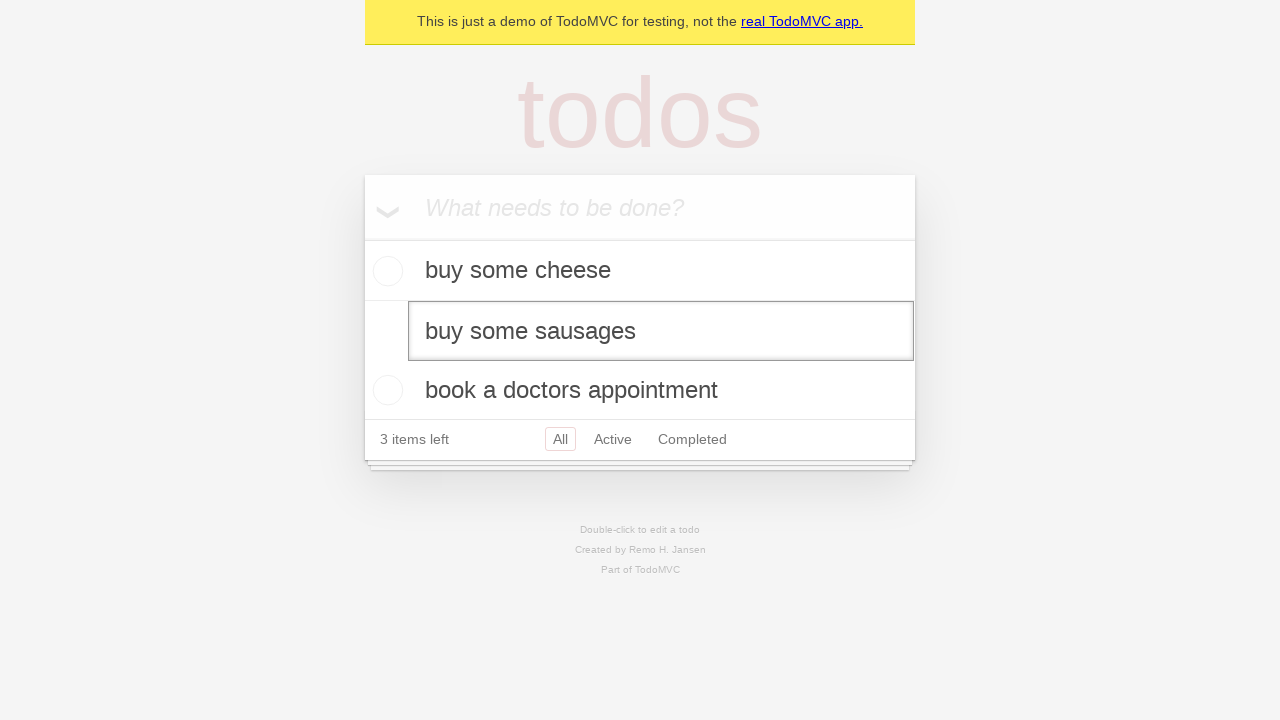

Pressed Escape to cancel edit and restore original text on internal:testid=[data-testid="todo-item"s] >> nth=1 >> internal:role=textbox[nam
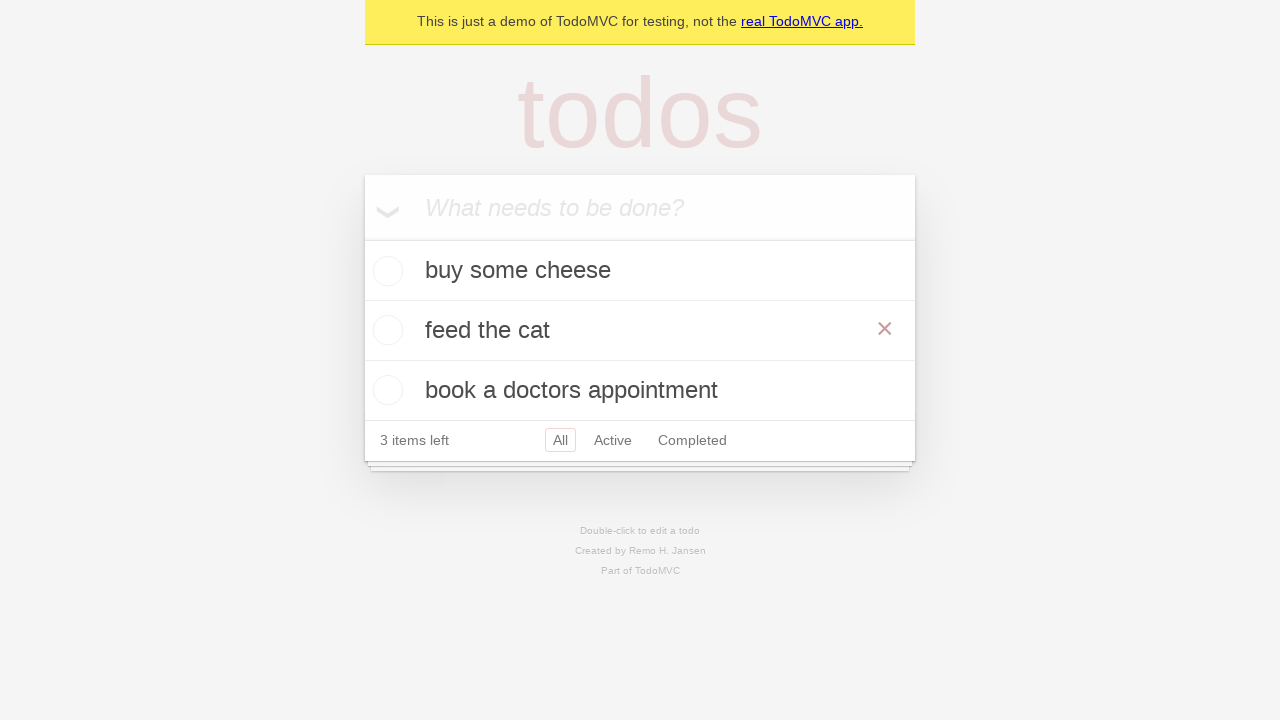

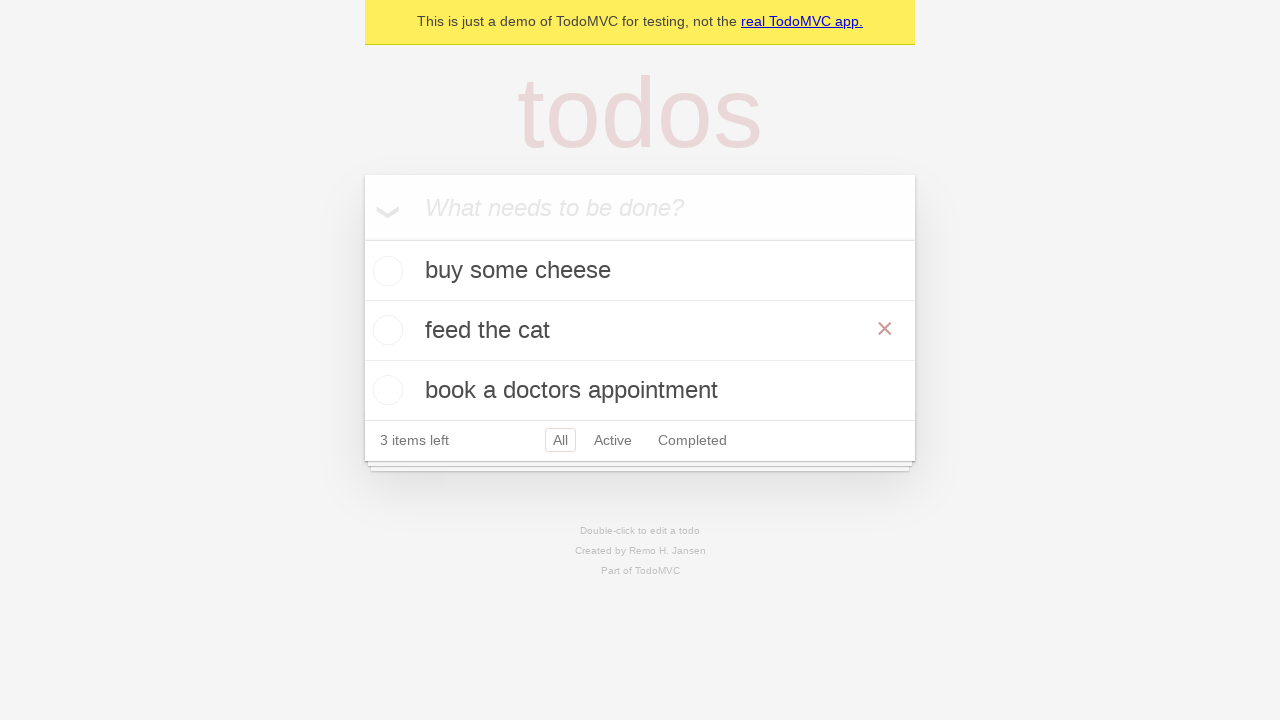